Tests the calendar UI by clicking on trip type radio buttons (one-way vs round-trip) and verifying that the return date field visibility changes accordingly

Starting URL: https://rahulshettyacademy.com/dropdownsPractise/

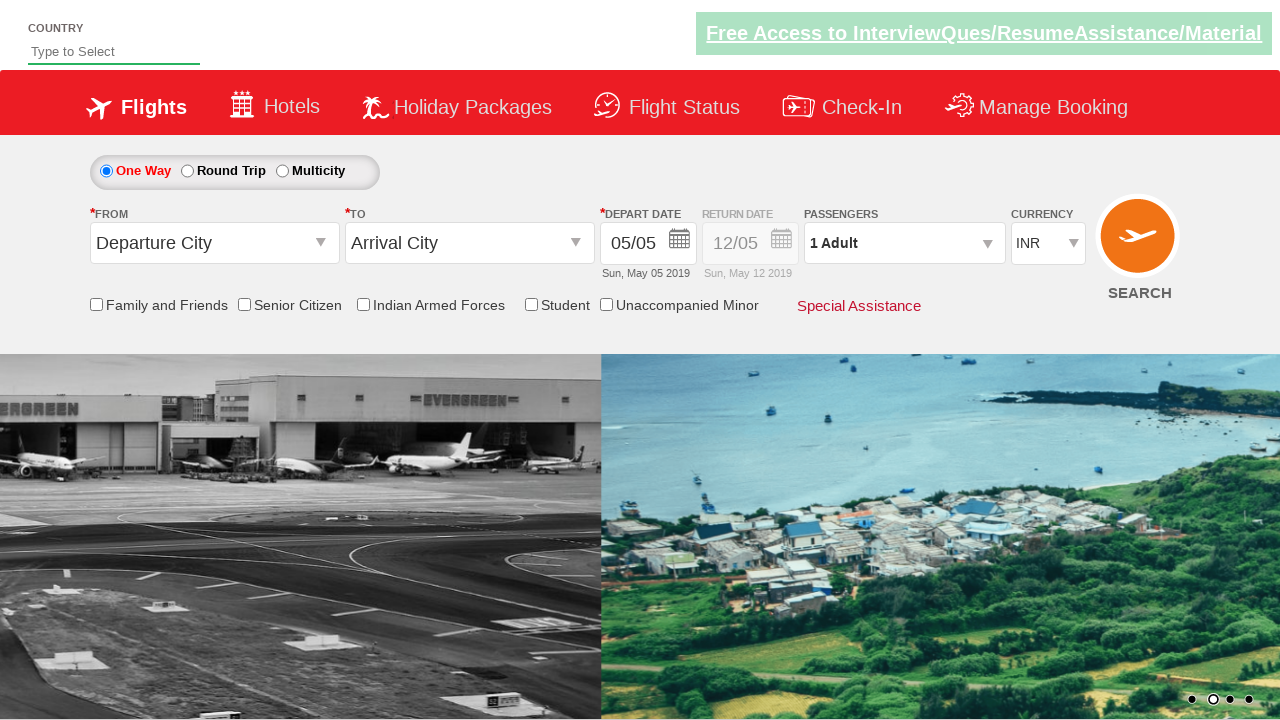

Clicked 'One Way' trip radio button at (106, 171) on #ctl00_mainContent_rbtnl_Trip_0
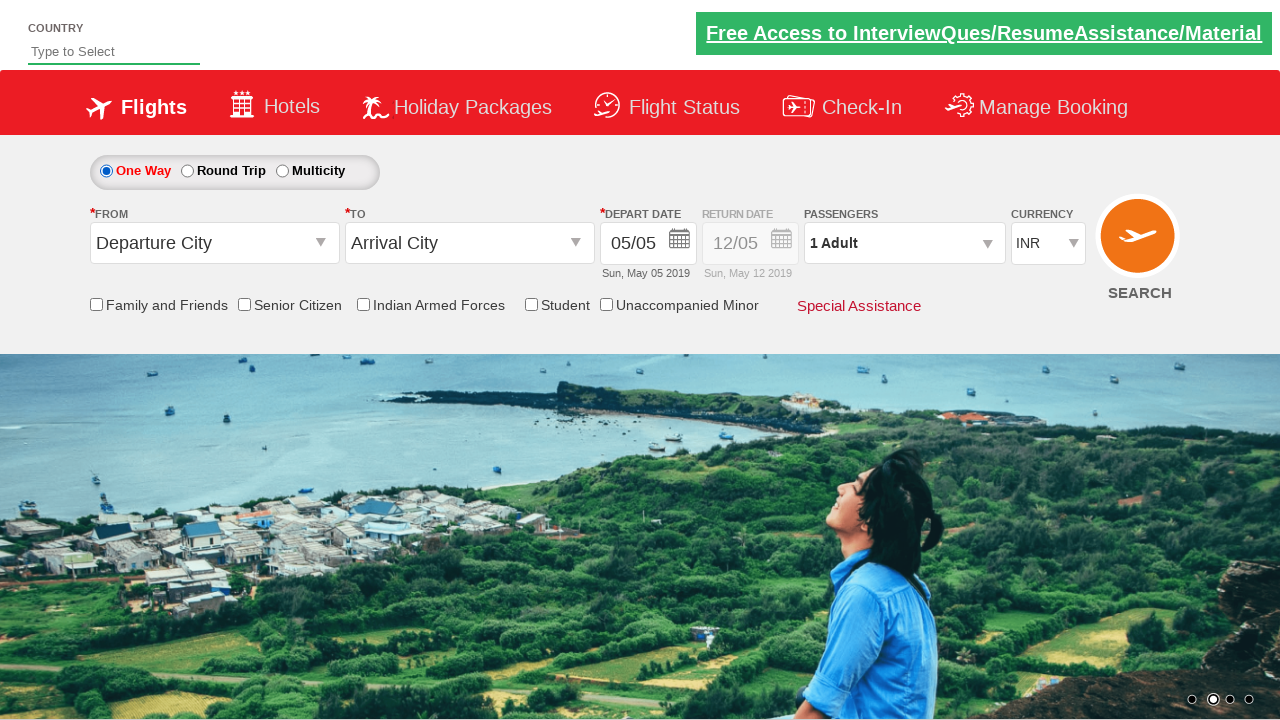

Retrieved Div1 style attribute after One Way selection: display: block; opacity: 0.5;
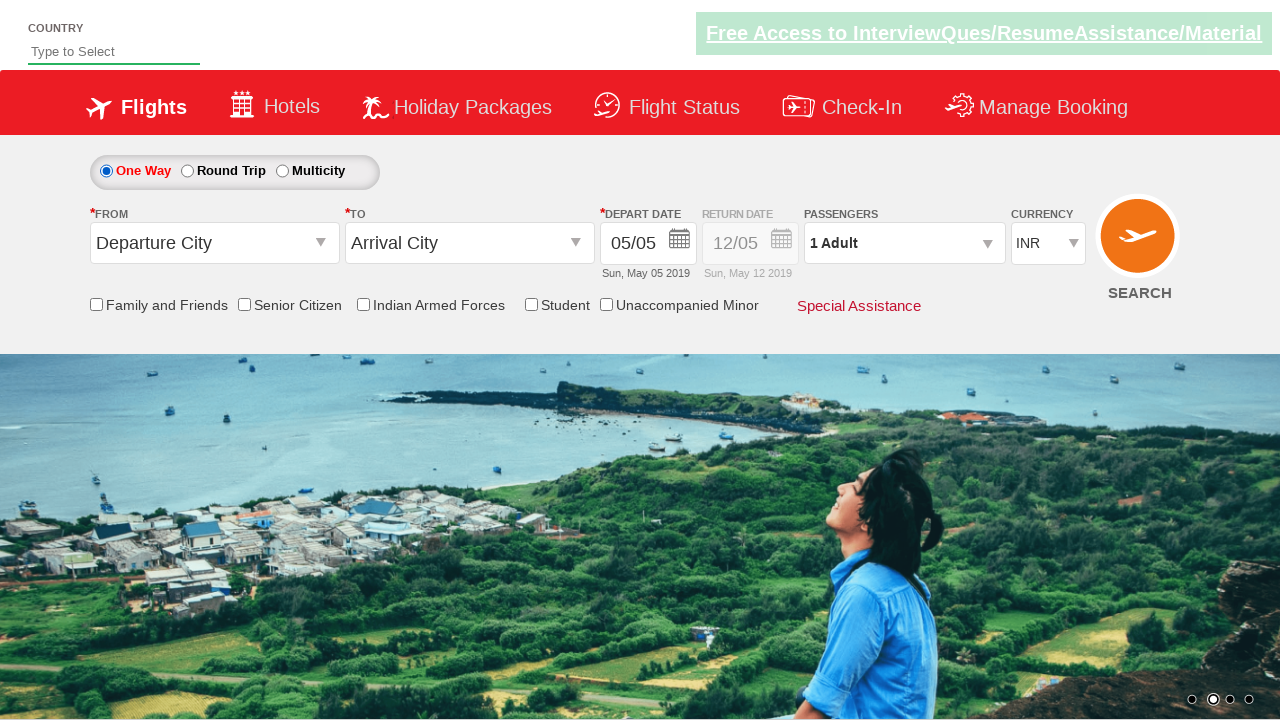

Clicked 'Round Trip' radio button at (187, 171) on #ctl00_mainContent_rbtnl_Trip_1
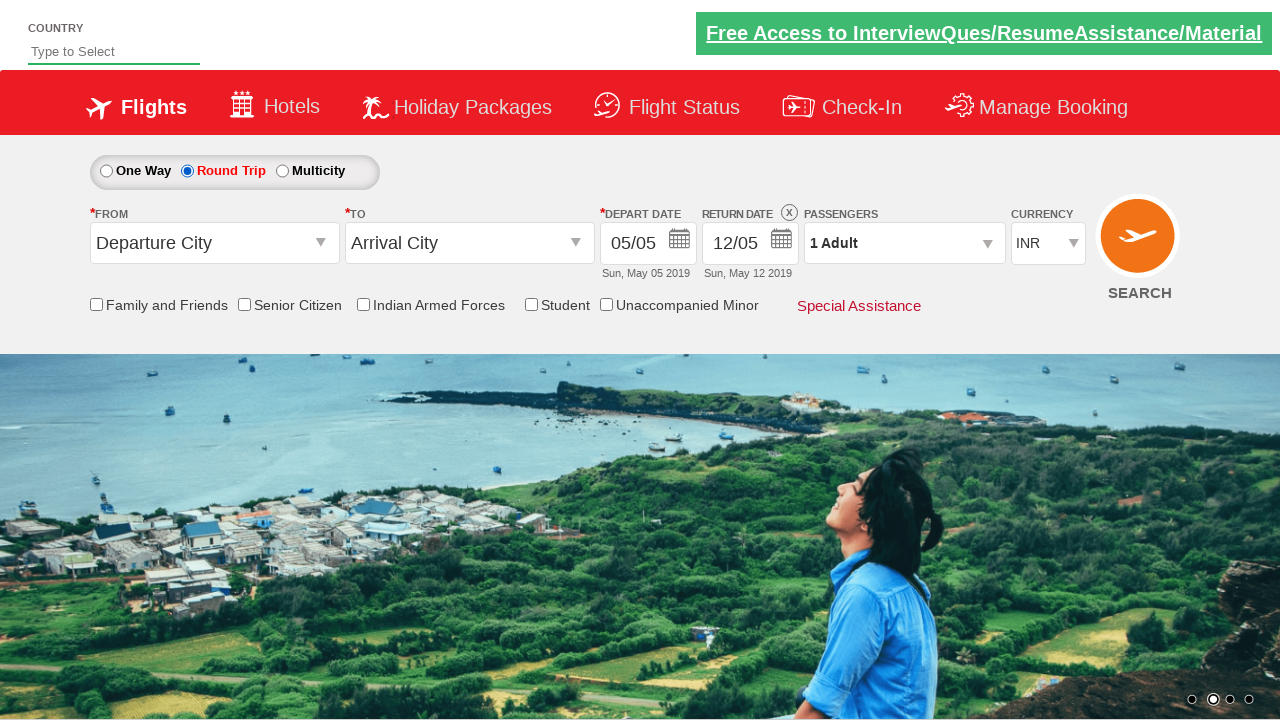

Retrieved Div1 style attribute after Round Trip selection: display: block; opacity: 1;
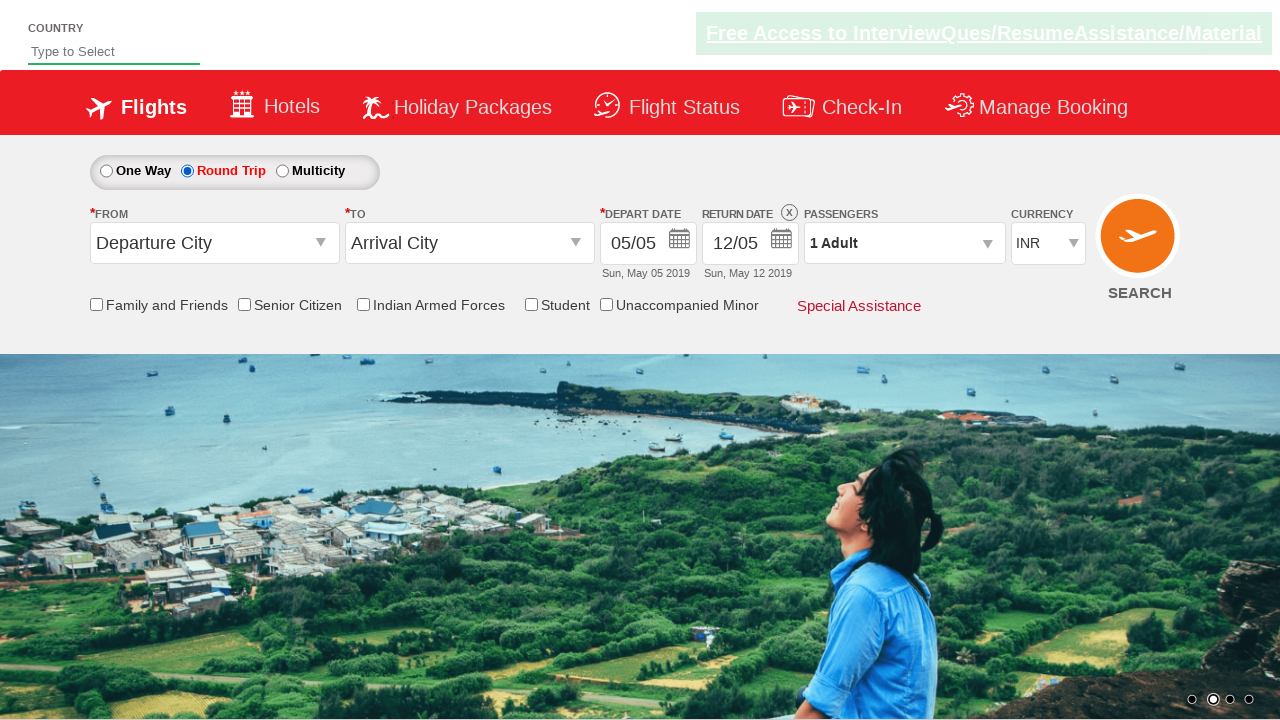

Verified return date field is visible for round trip (assertion passed)
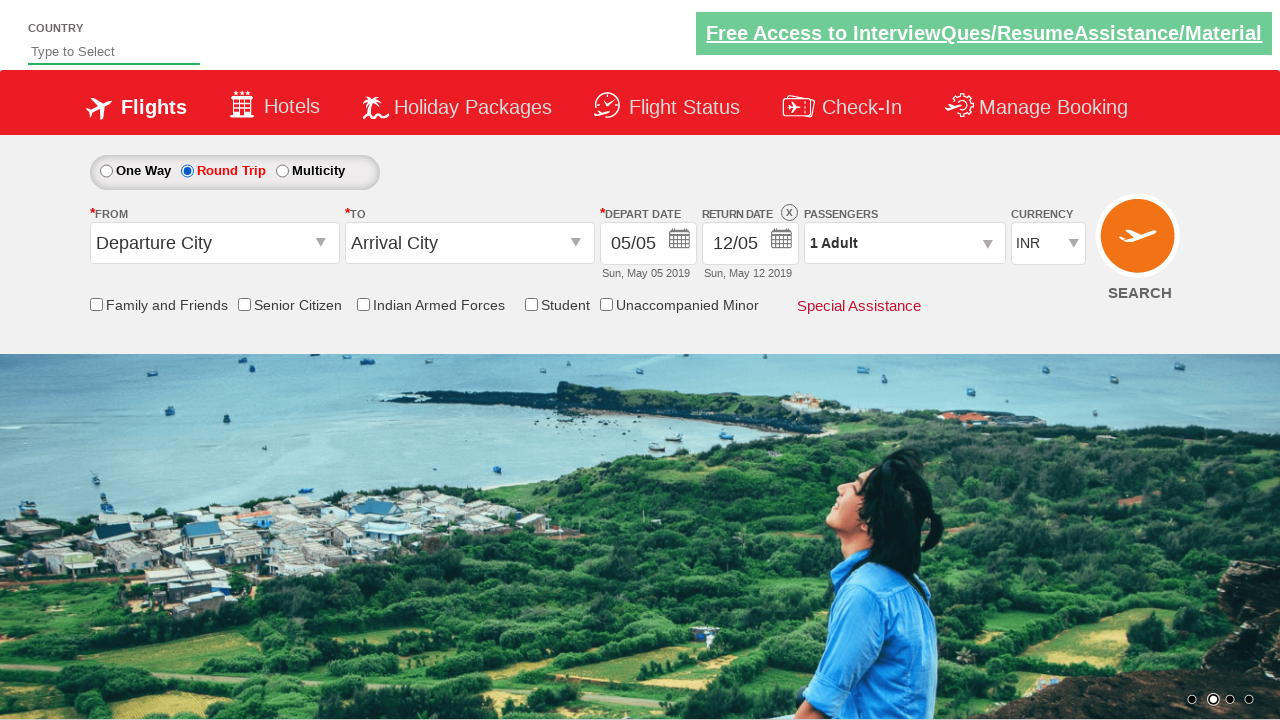

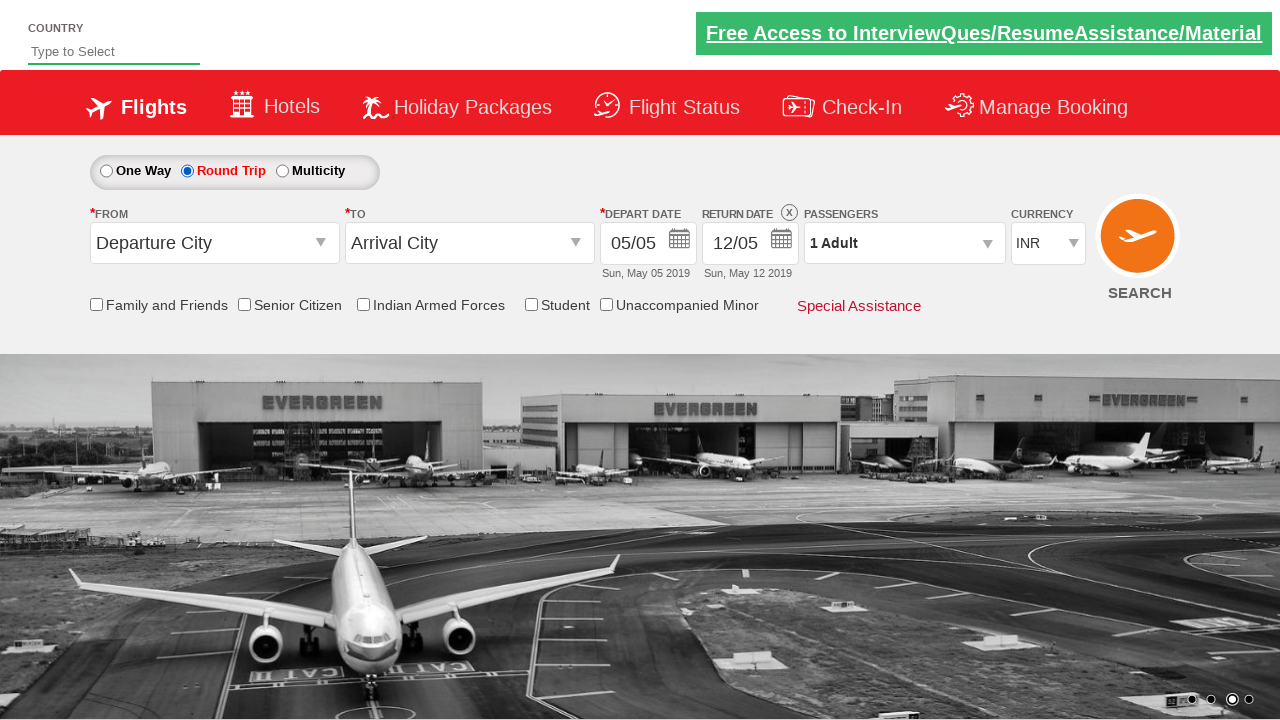